Tests that the default file is displayed correctly in the package file browser by clicking the Files tab and verifying the file path contains the expected CSS file.

Starting URL: https://www.jsdelivr.com/package/npm/fontfamous?version=2.1.1

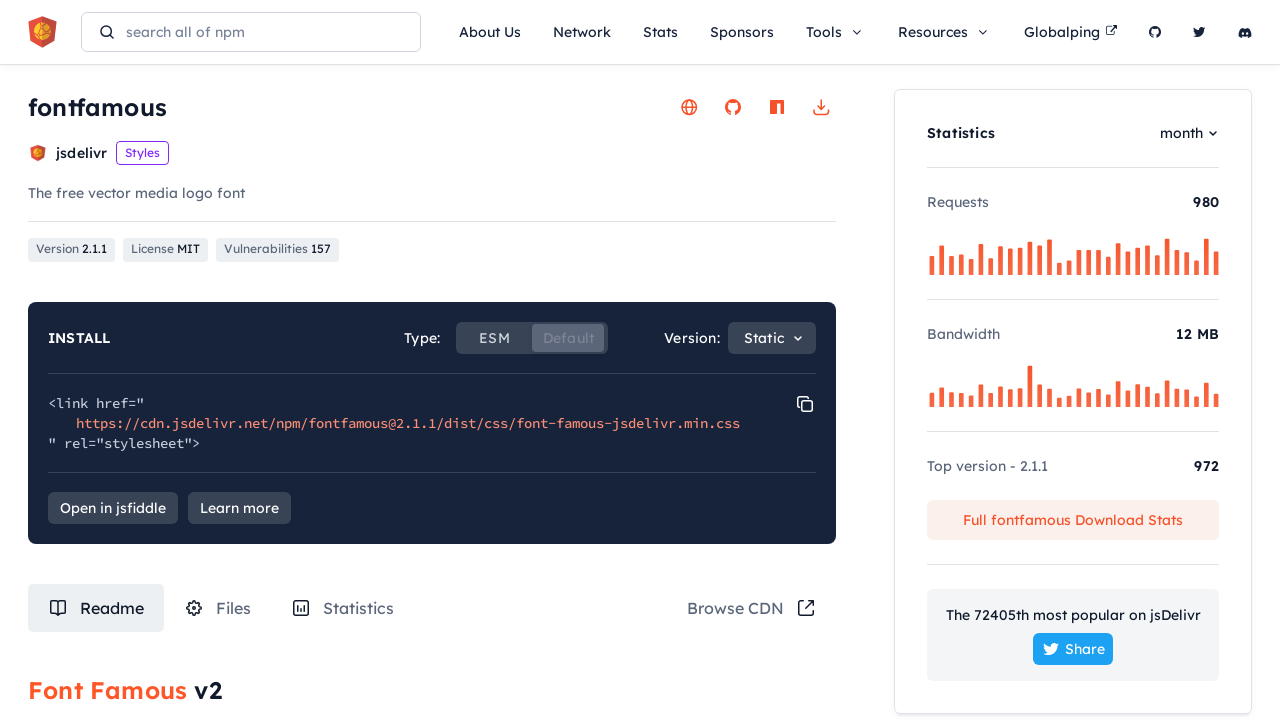

Waited for page to load with networkidle state
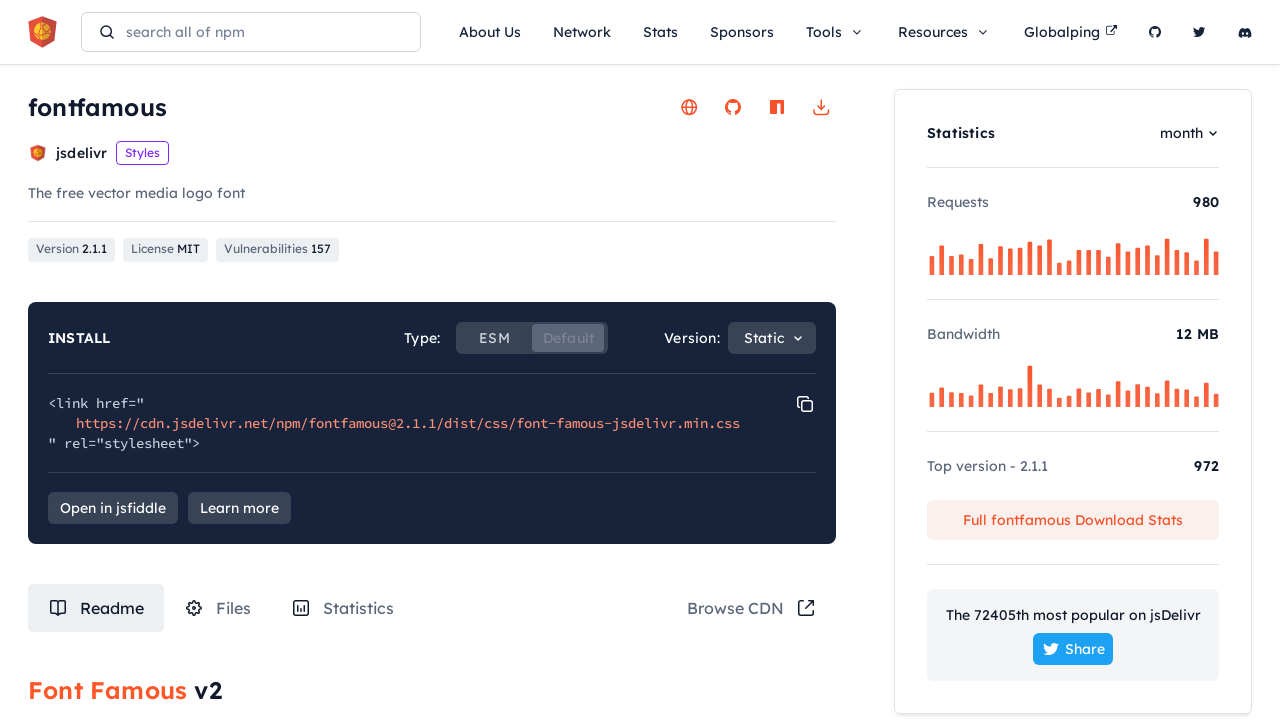

Clicked on the Files tab at (218, 608) on #tabRouteFiles
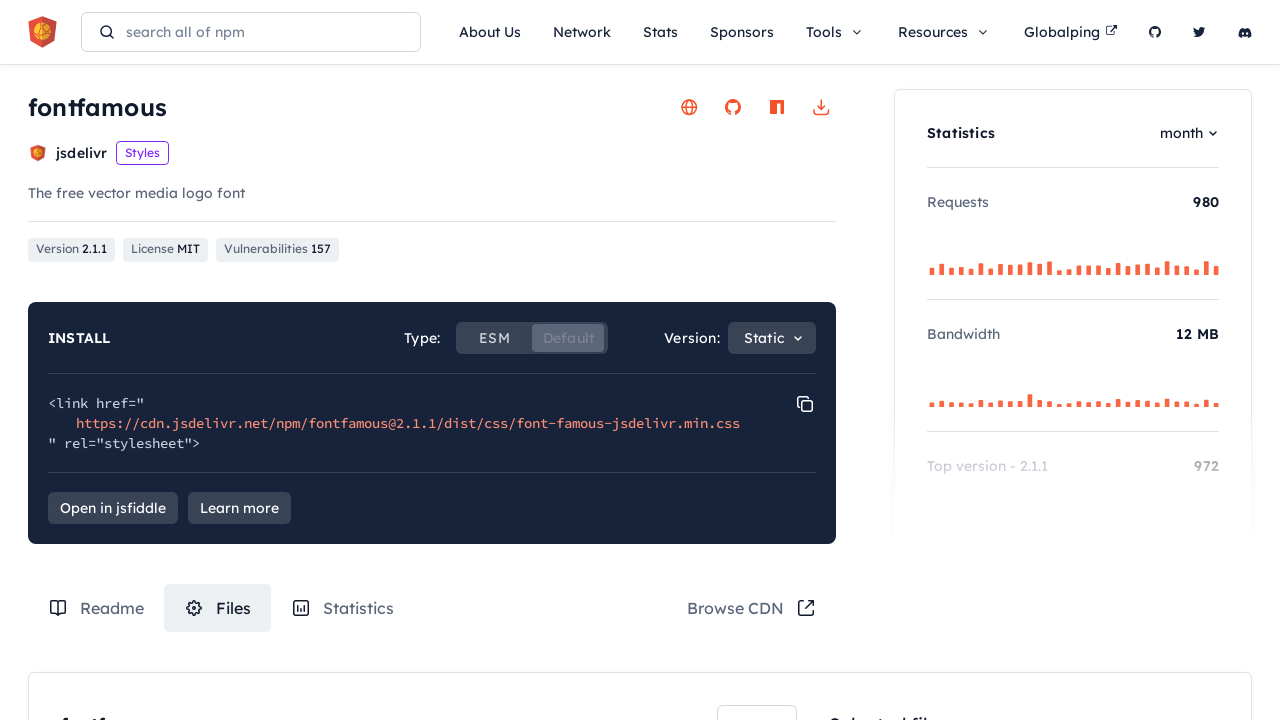

Waited for file path element to appear
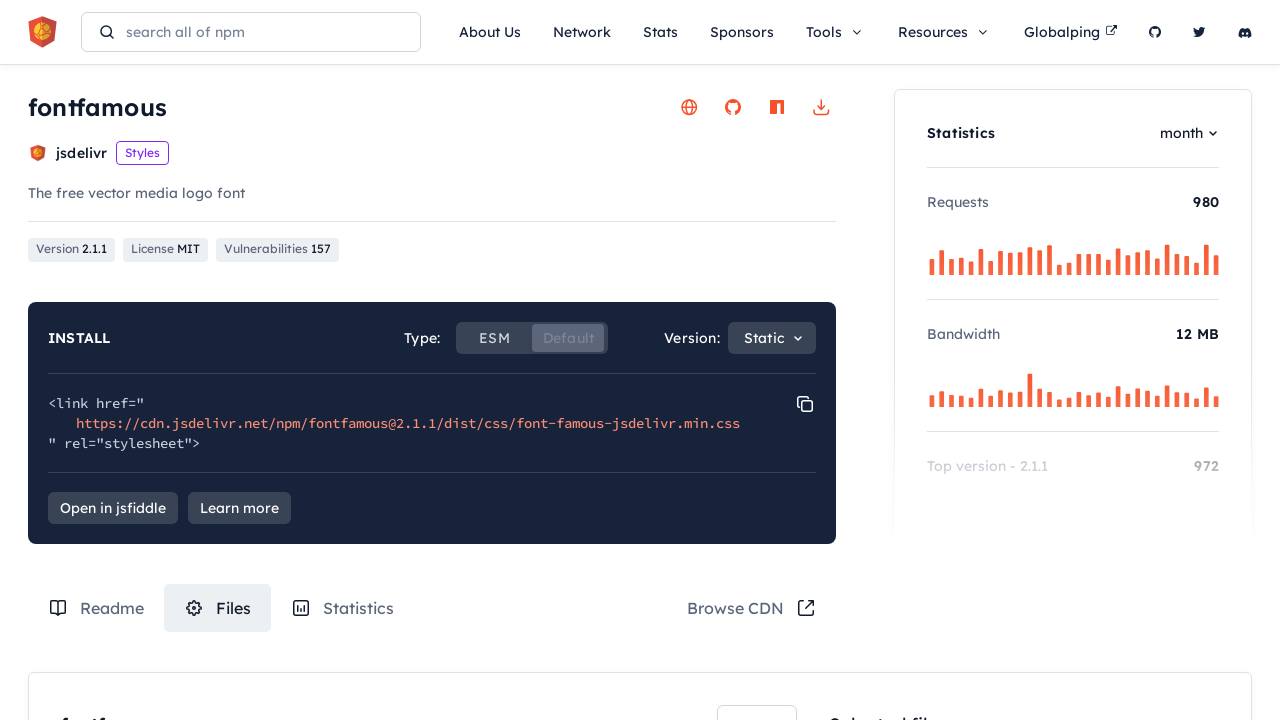

Retrieved the default file path text content
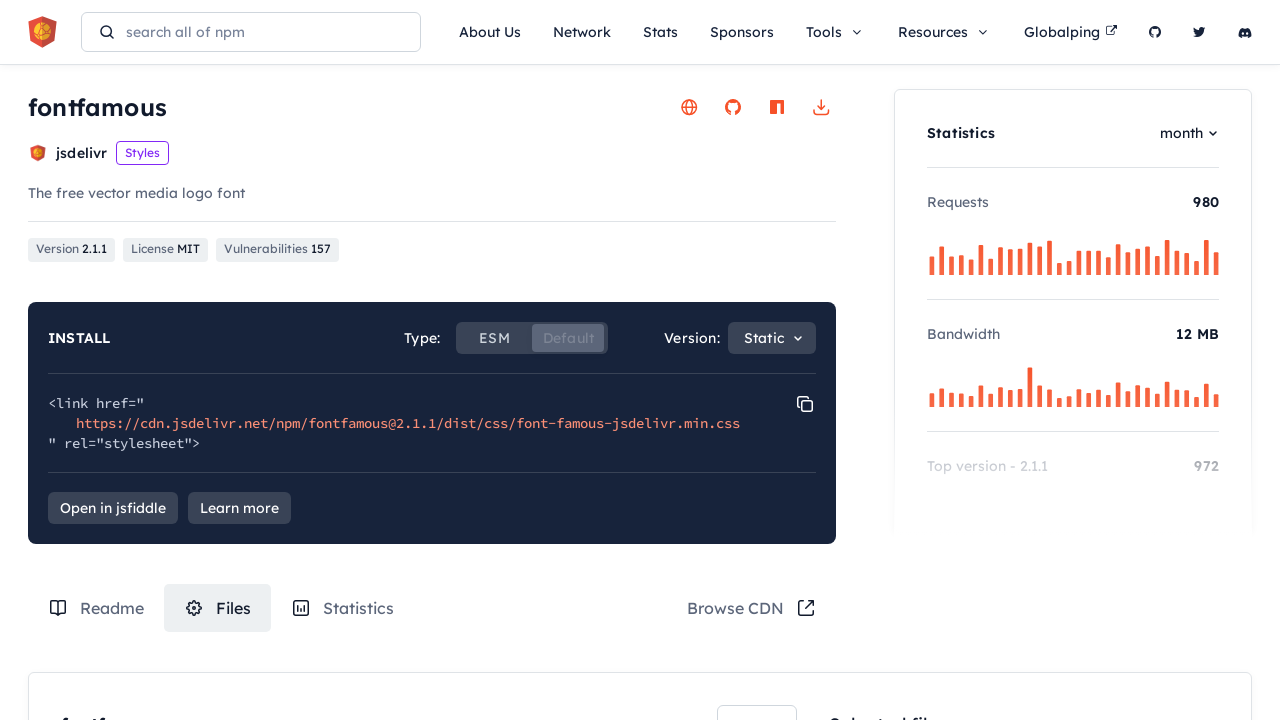

Verified that file path contains 'font-famous-jsdelivr.min.css'
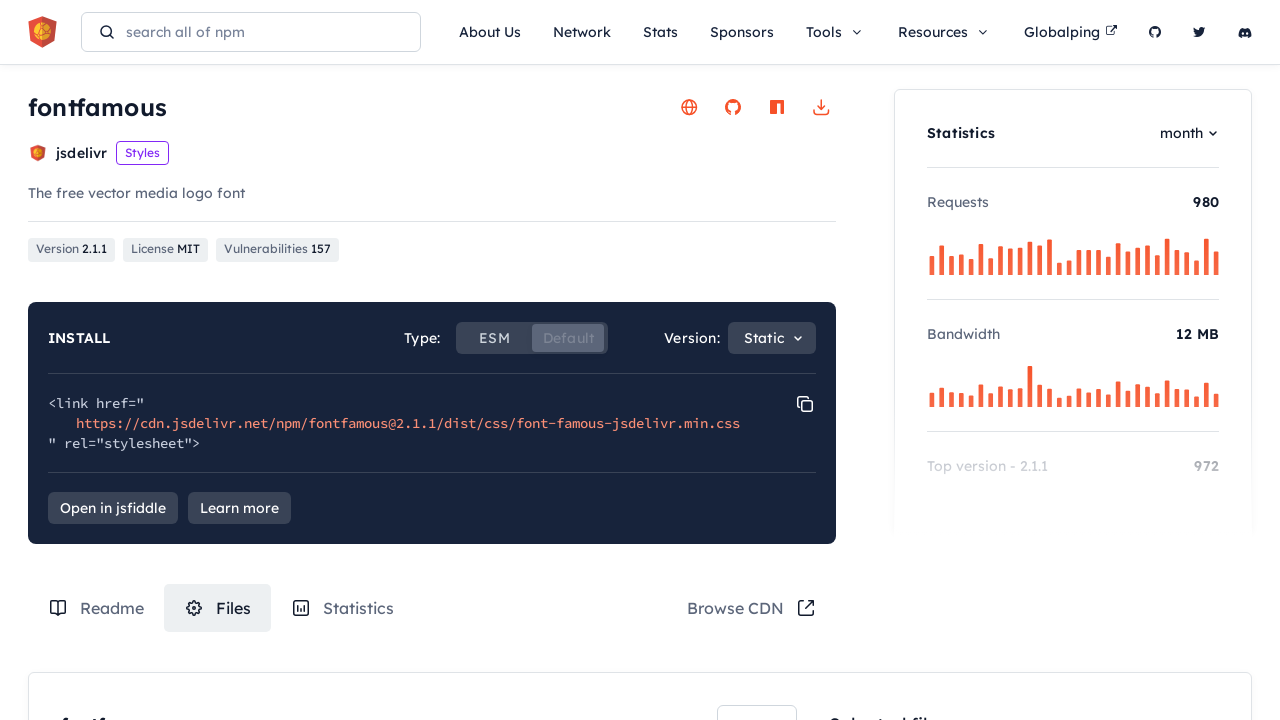

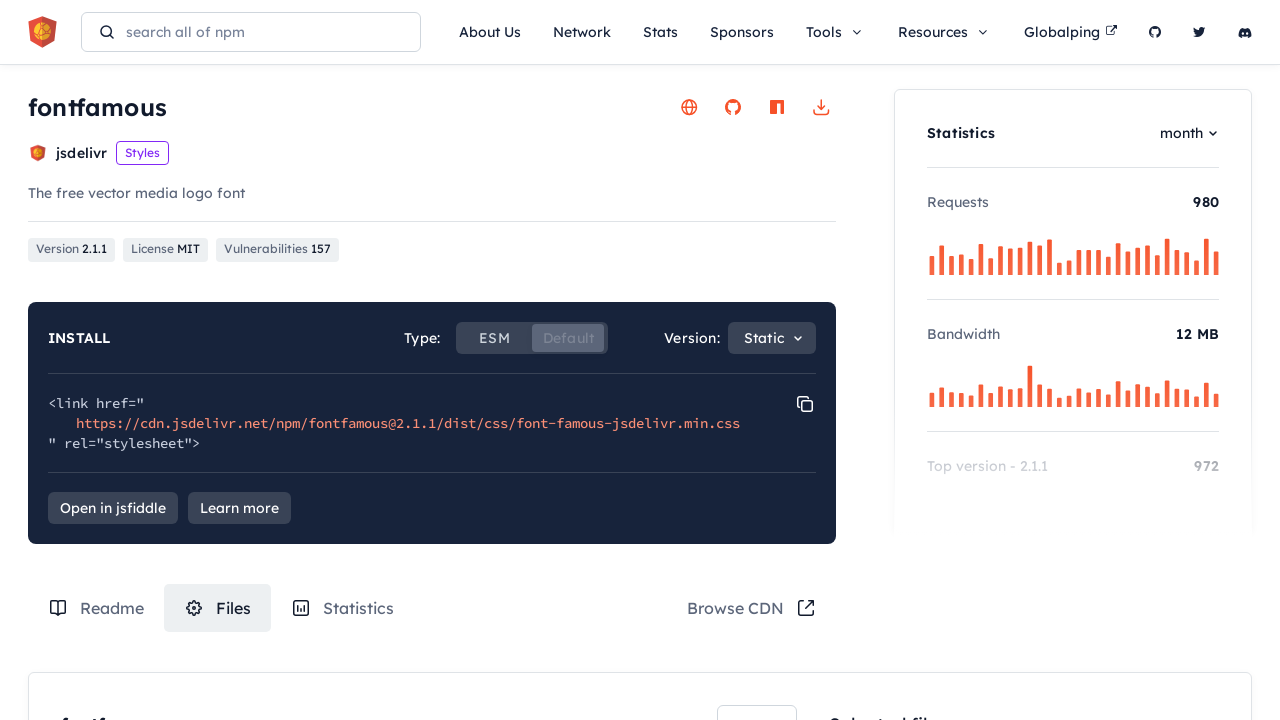